Tests the refresh button functionality by clicking it and verifying that the timestamp ID matches the embedded refresh date value

Starting URL: https://testpages.herokuapp.com/styled/refresh

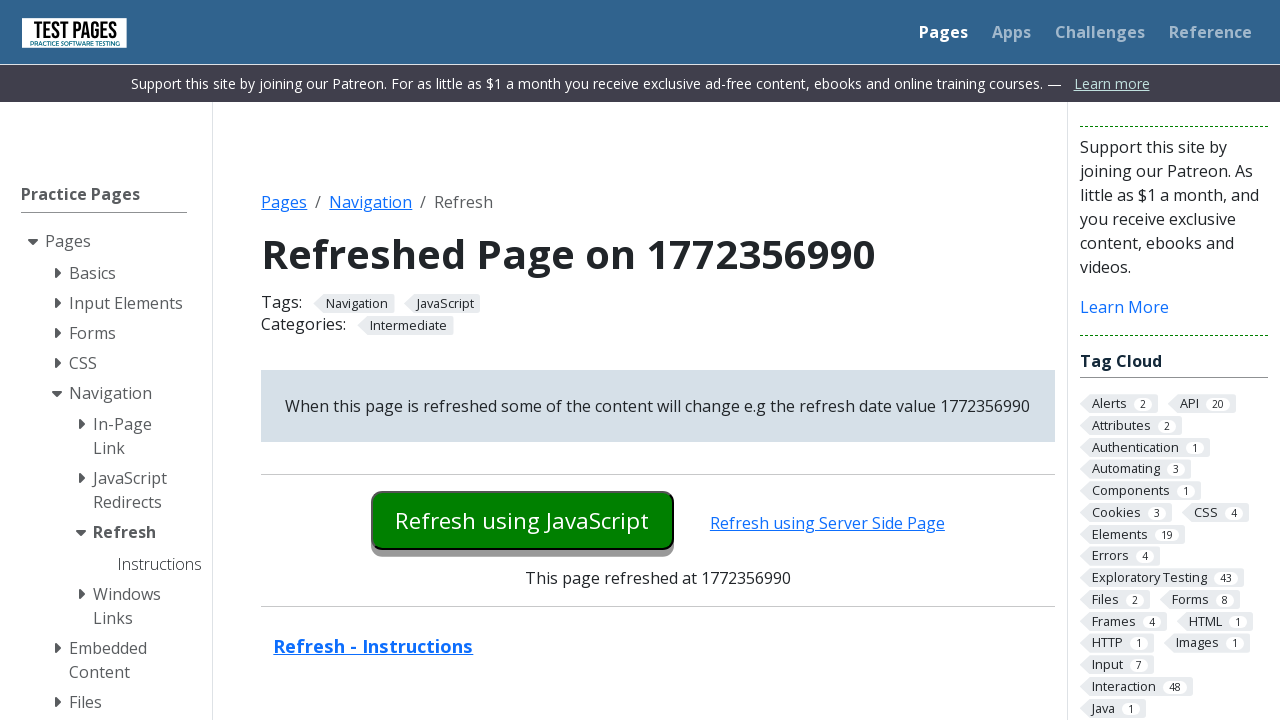

Clicked the refresh button at (522, 520) on #button
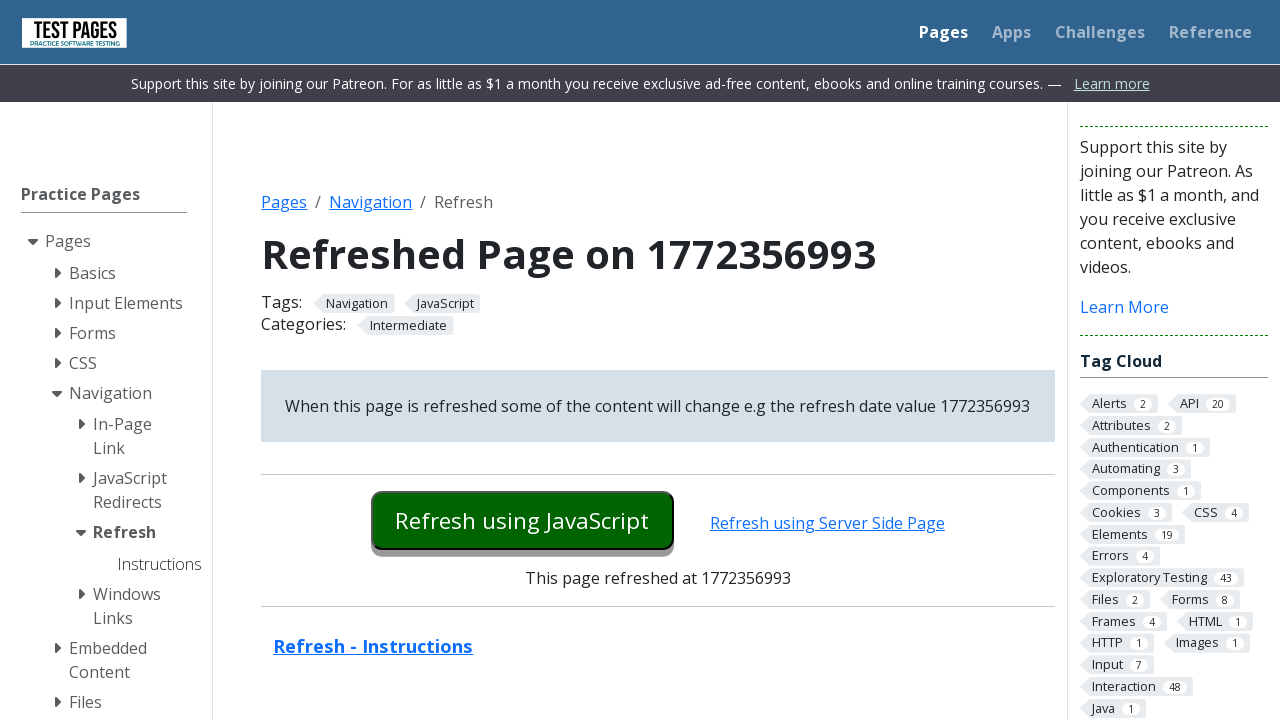

Retrieved timestamp value from #refreshdate element
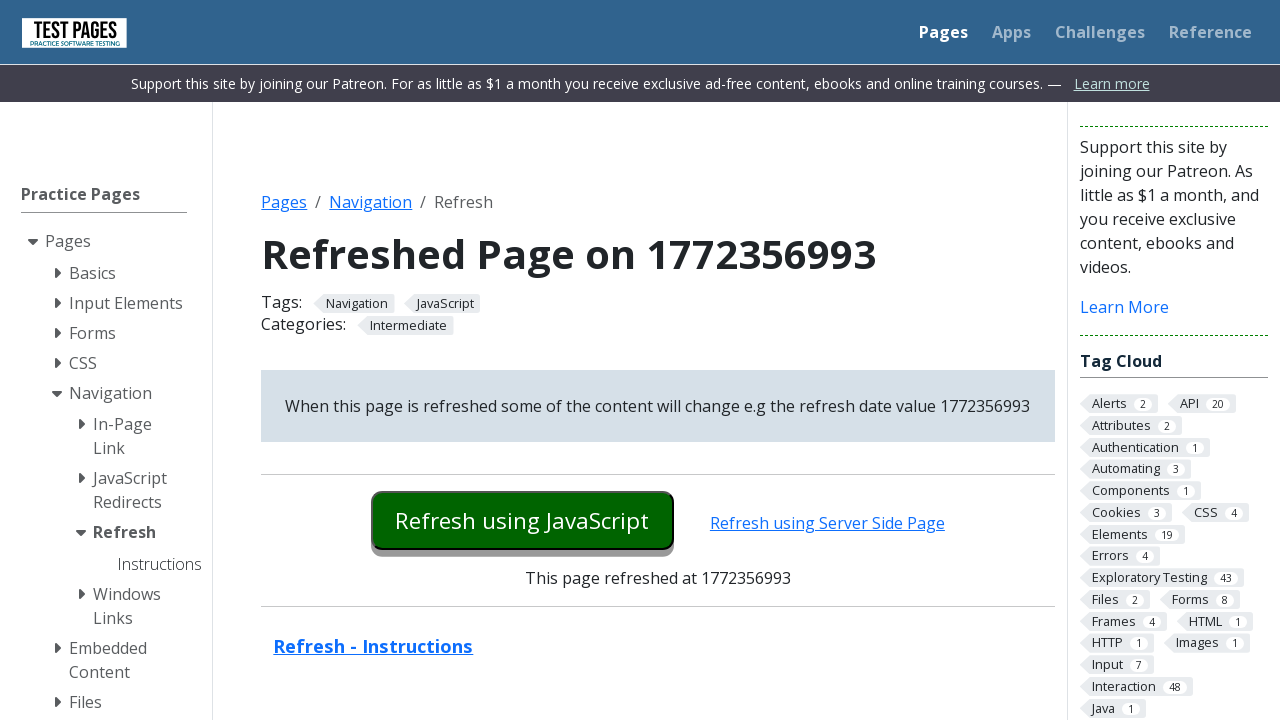

Retrieved embedded refresh date value from #embeddedrefreshdatevalue element
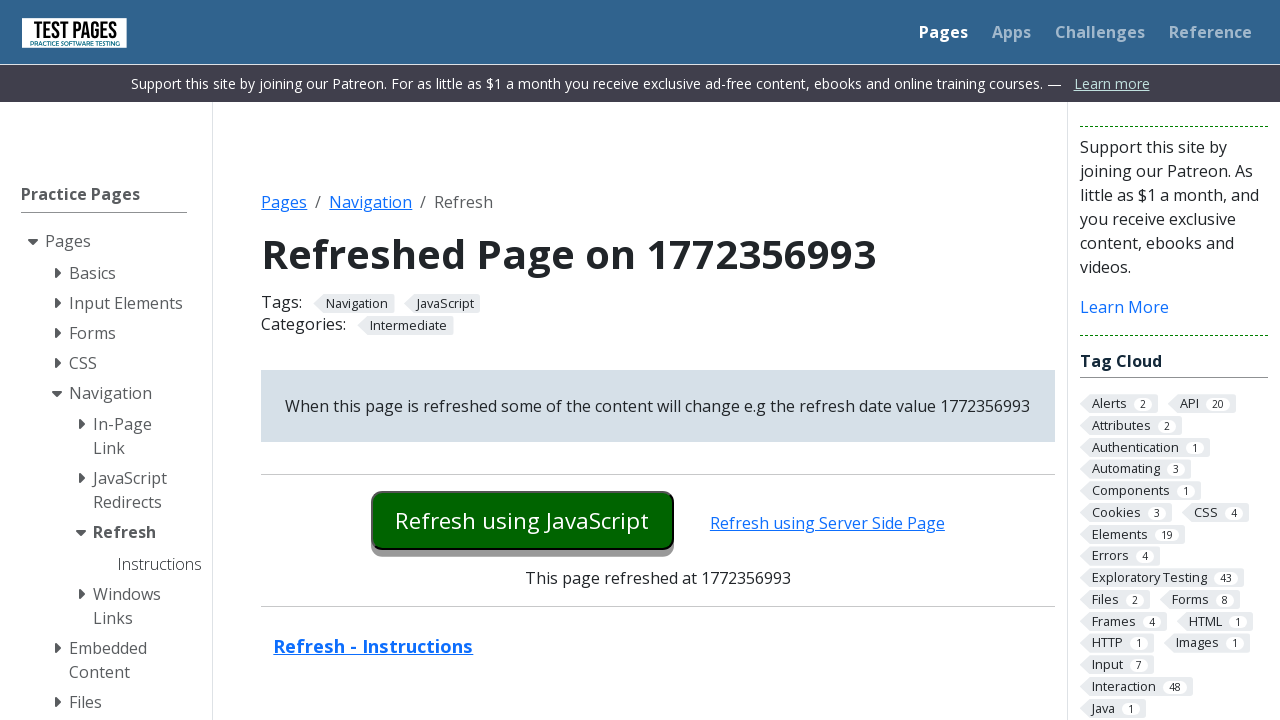

Verified that timestamp ID matches embedded refresh date value
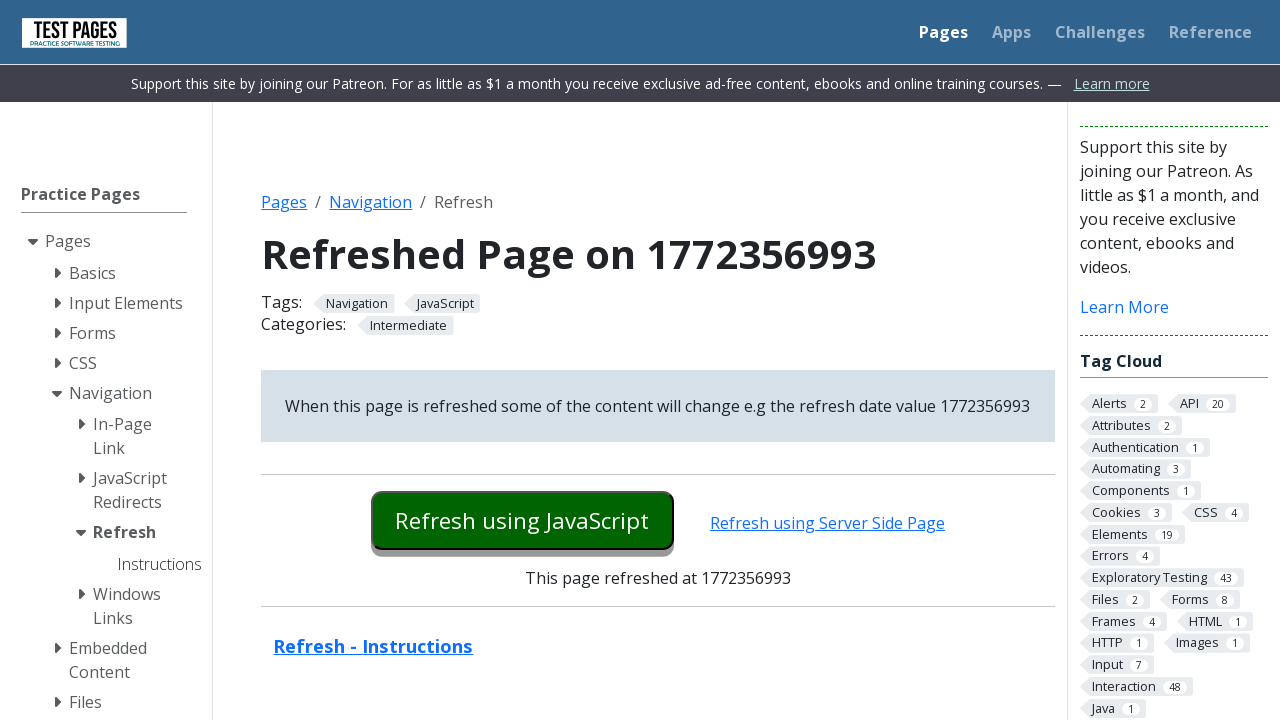

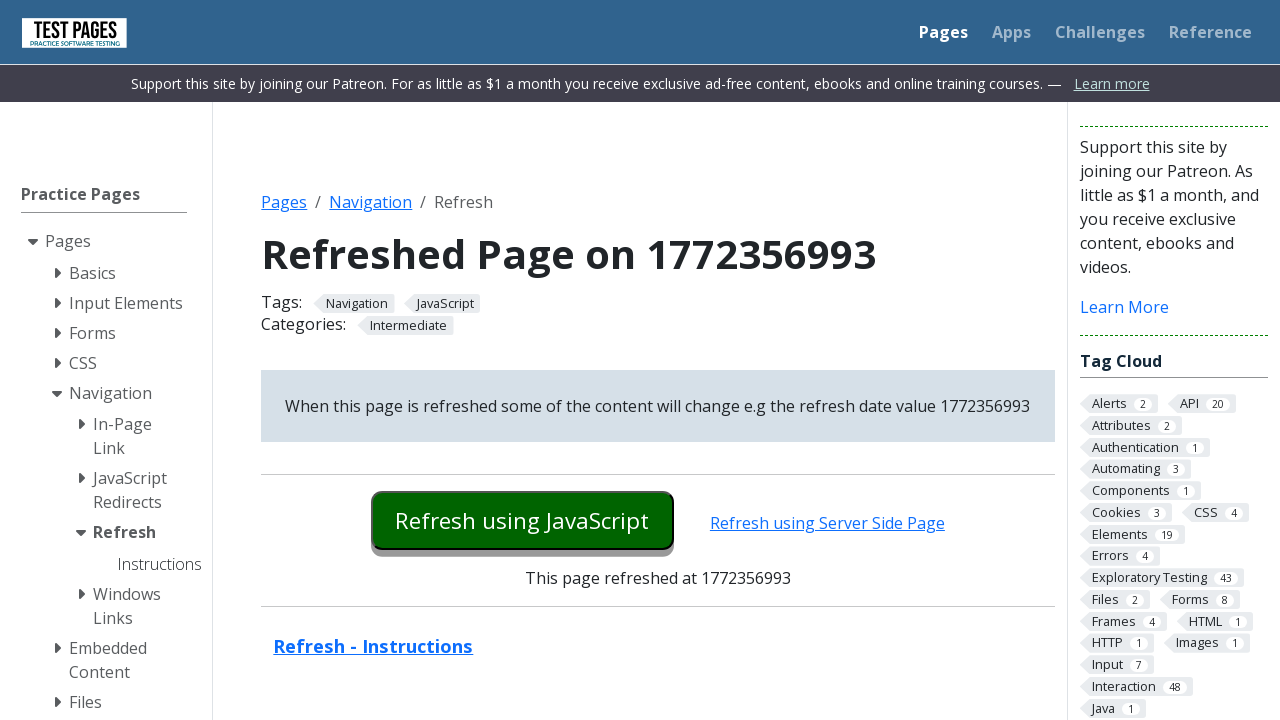